Tests that signup fails when username is less than 3 characters

Starting URL: https://selenium-blog.herokuapp.com/signup

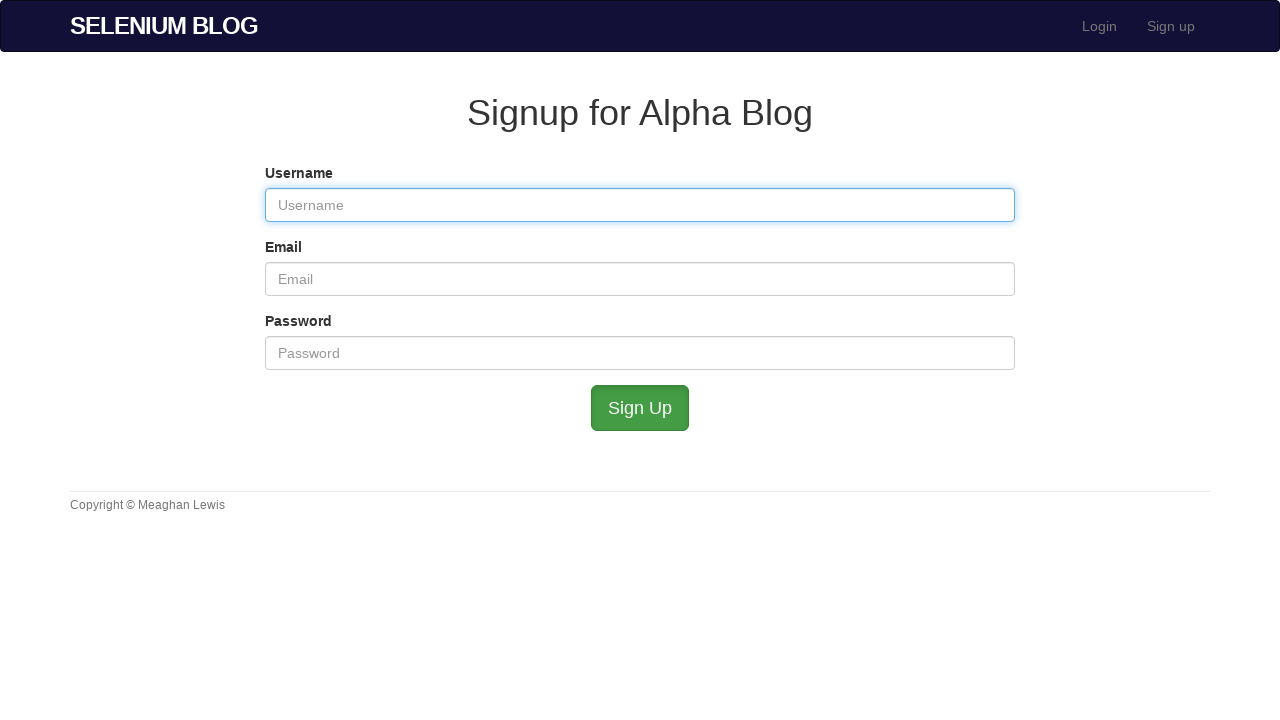

Filled username field with invalid value 'si' (less than 3 characters) on #user_username
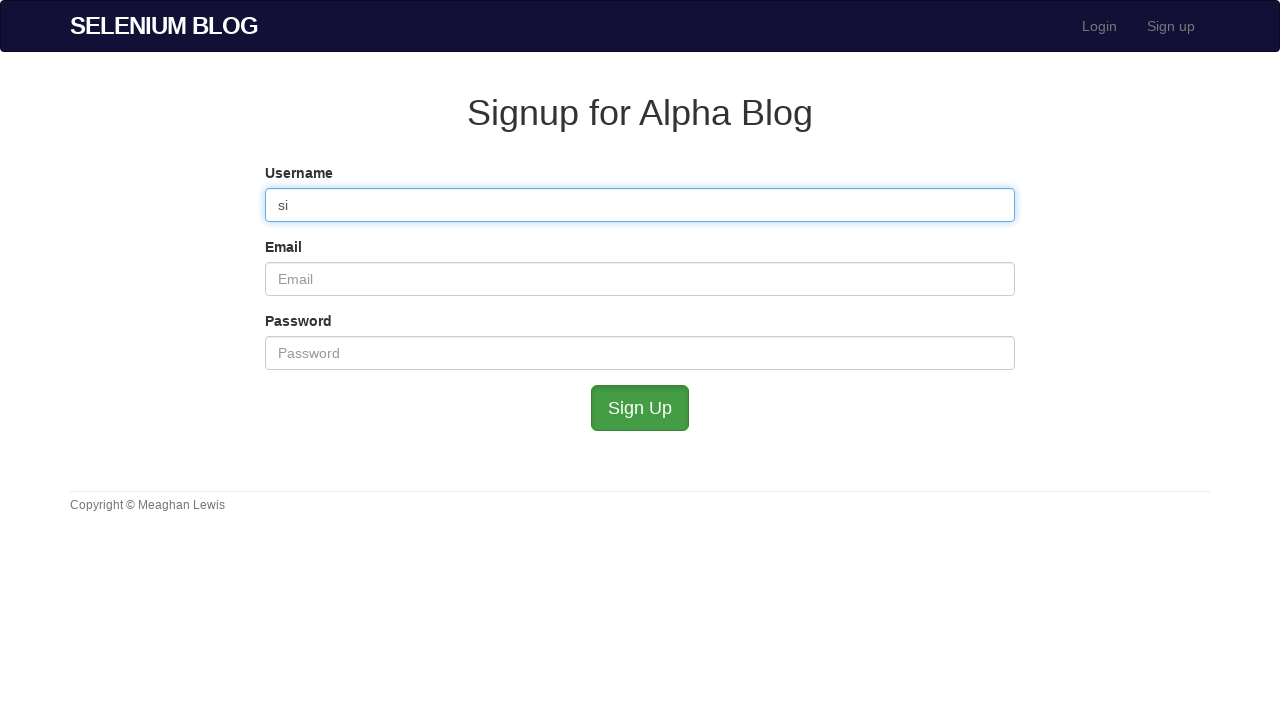

Filled email field with 'jaysim@mailinator.com' on #user_email
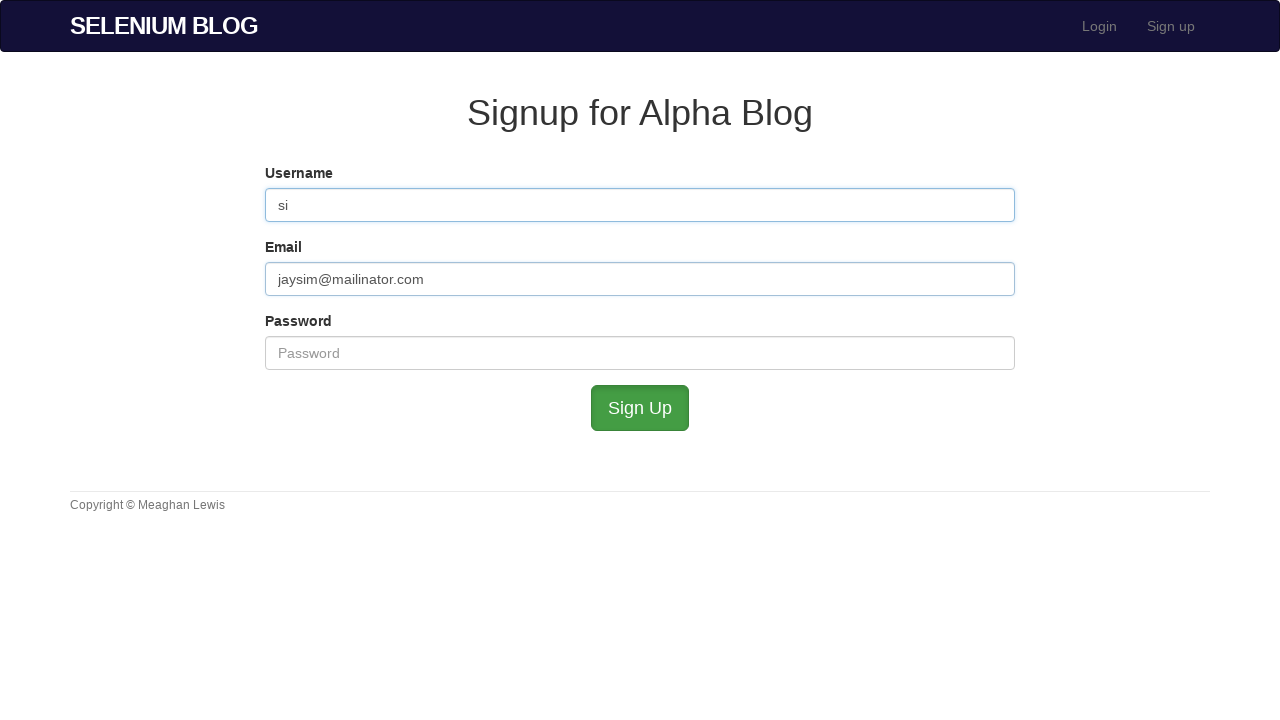

Filled password field with 'lovelyDate' on #user_password
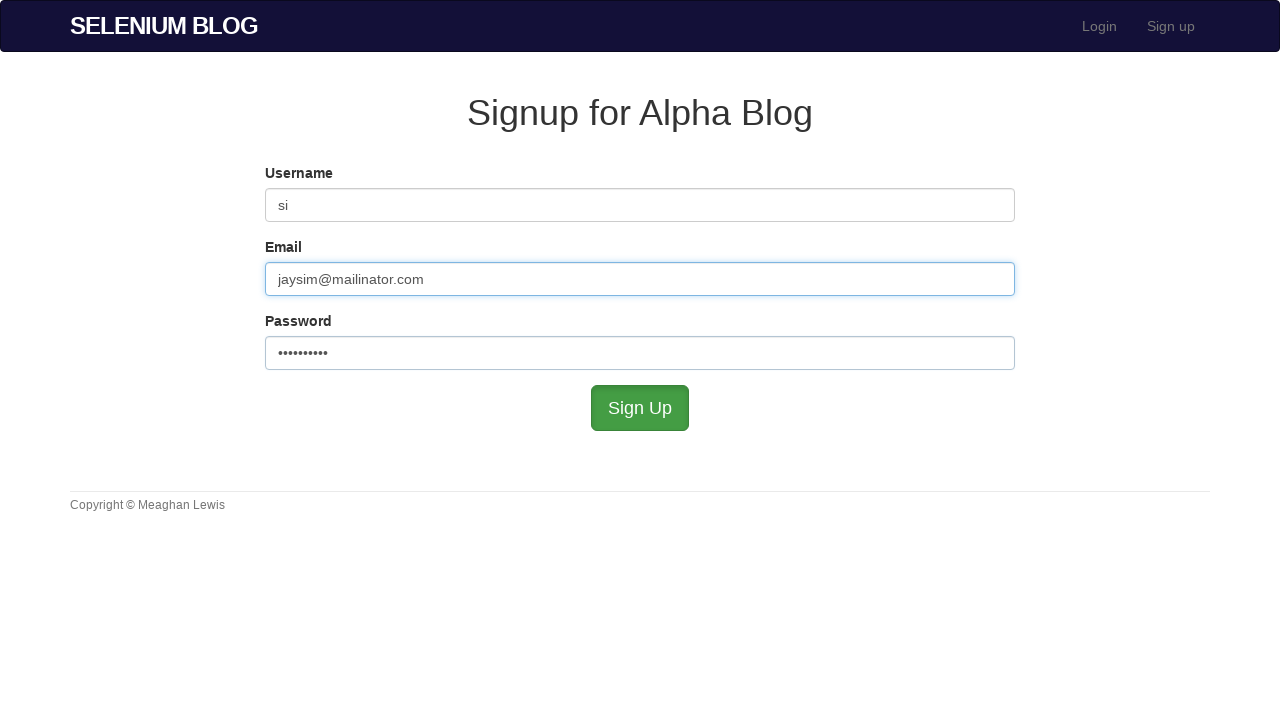

Clicked signup button to attempt registration with invalid username at (640, 408) on #submit
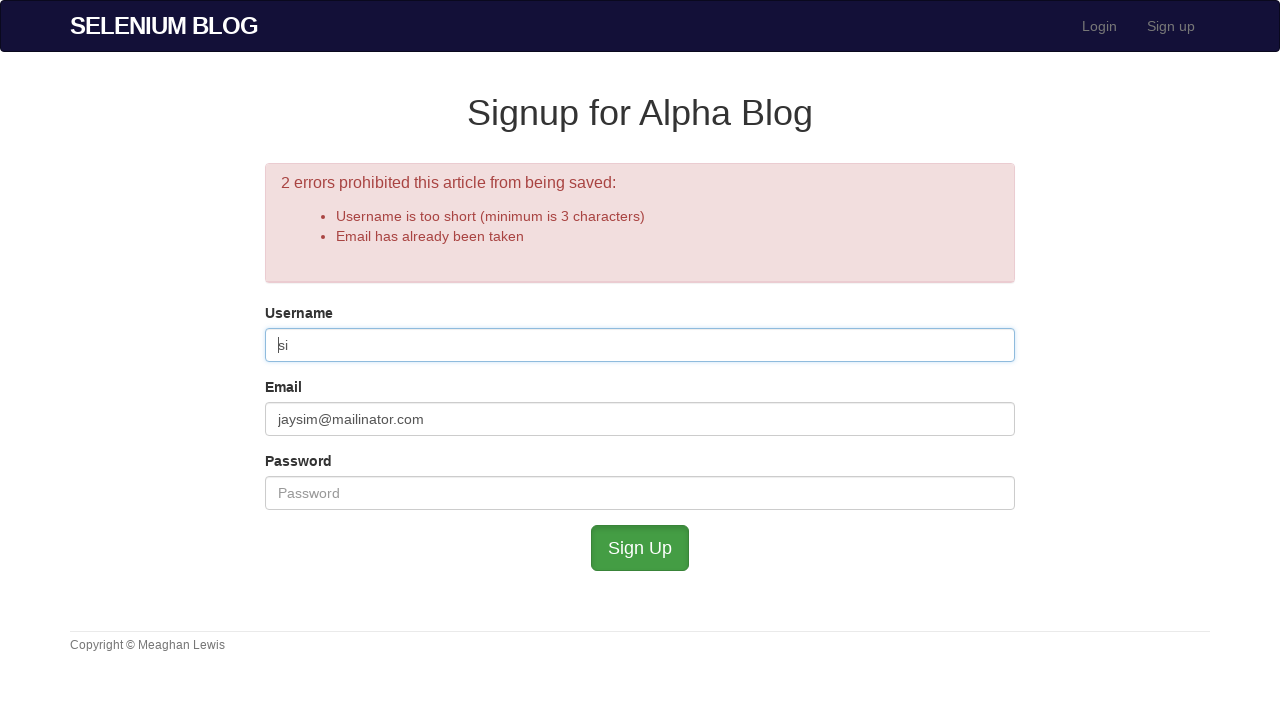

Navigated back to signup page via navigation link at (1171, 26) on xpath=//ul/li[2]/a
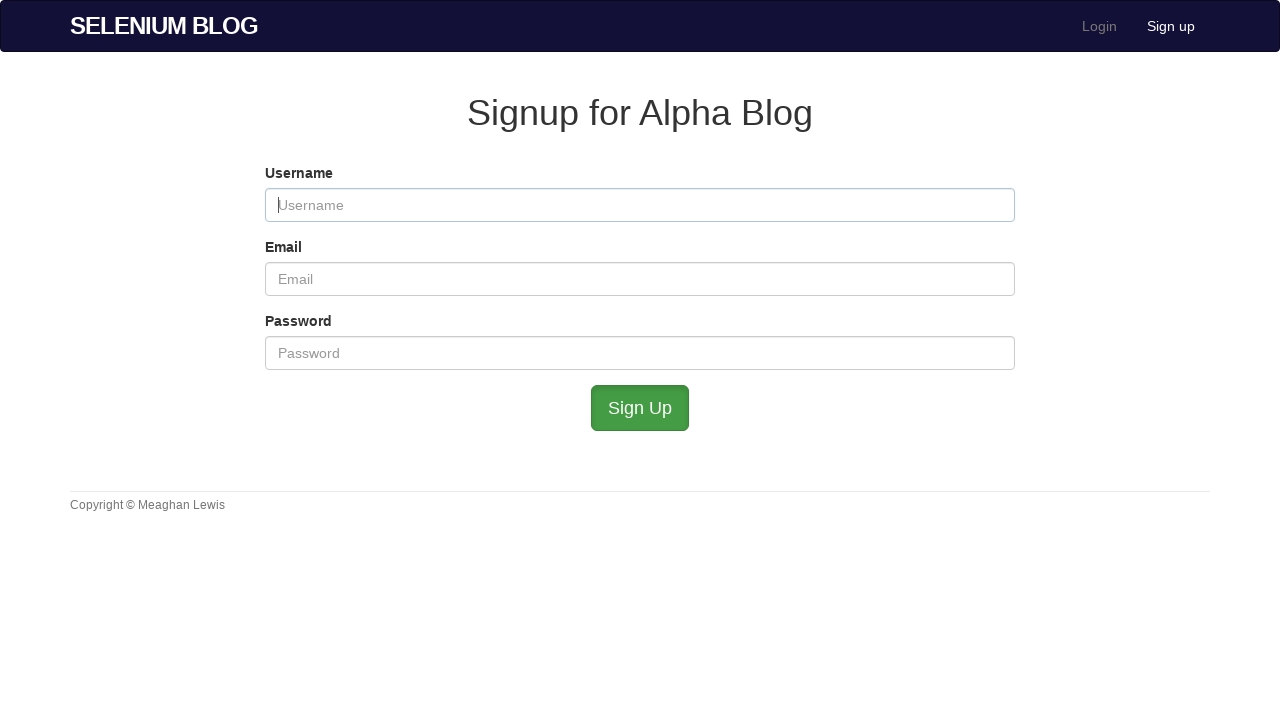

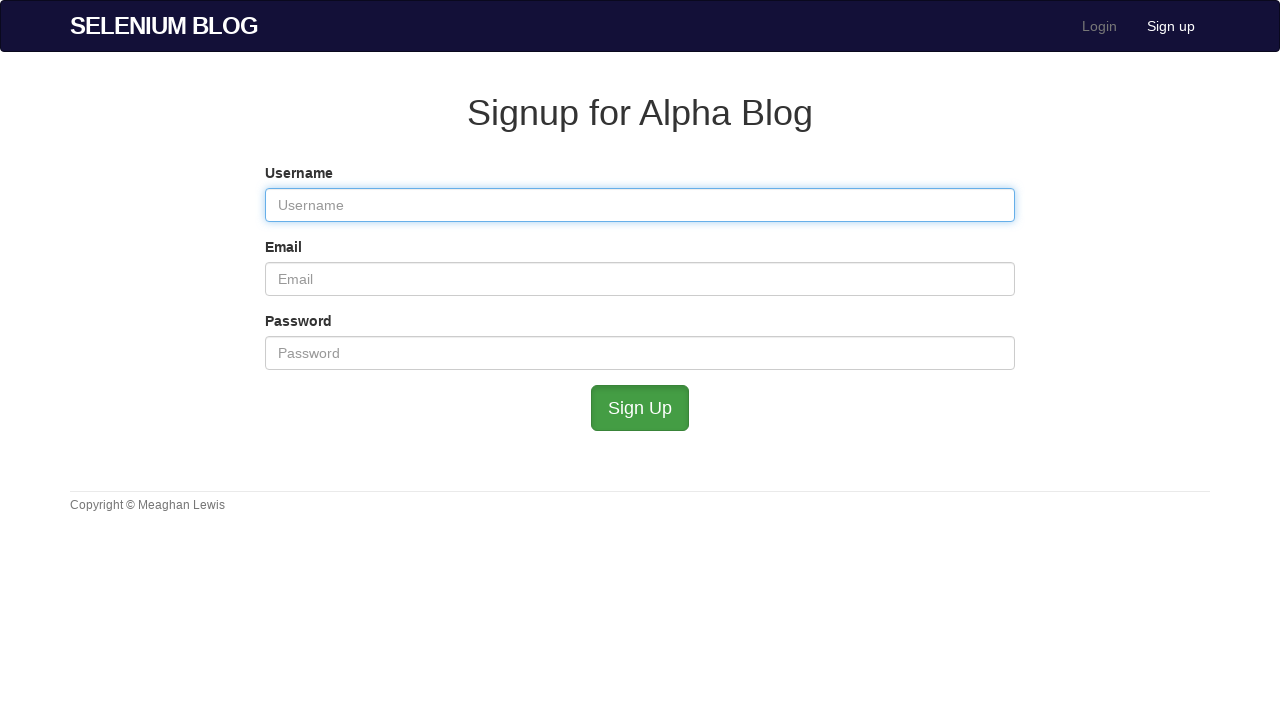